Tests navigation to a Samsung Galaxy S6 product page by clicking on the product link from the homepage of the demo e-commerce site.

Starting URL: https://www.demoblaze.com/index.html

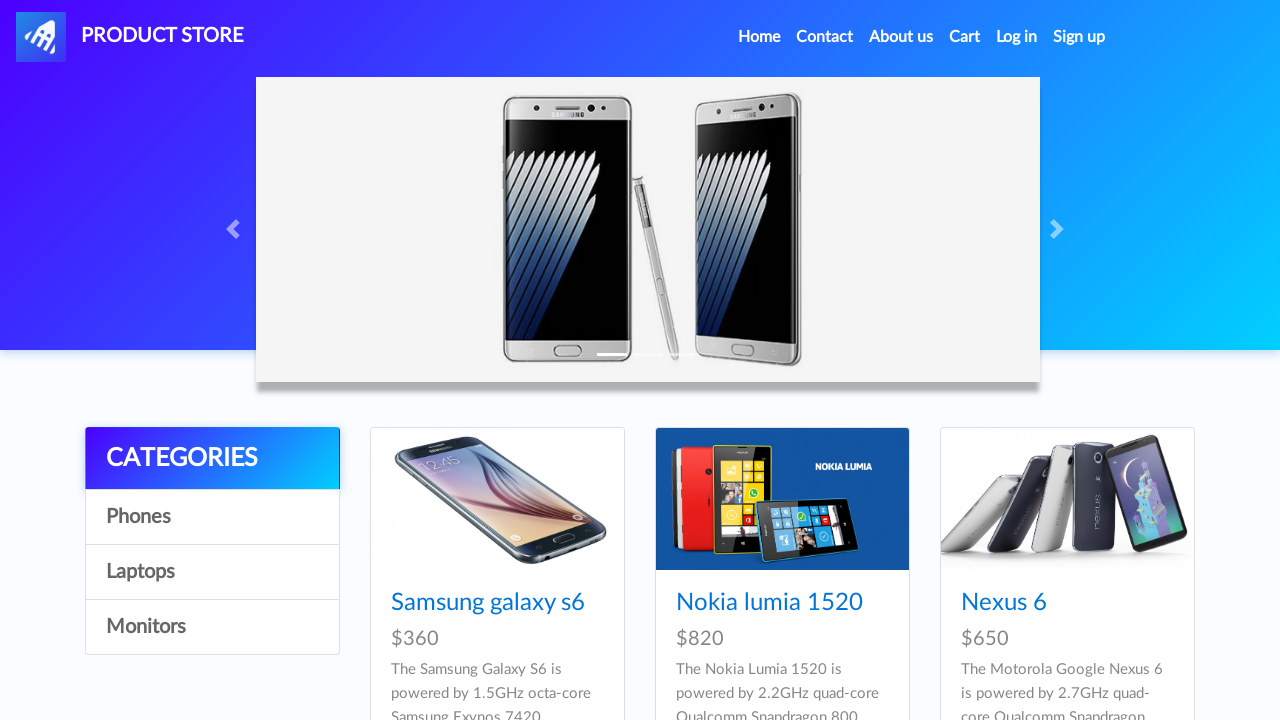

Clicked on Samsung Galaxy S6 product link from homepage at (488, 603) on text=Samsung galaxy s6
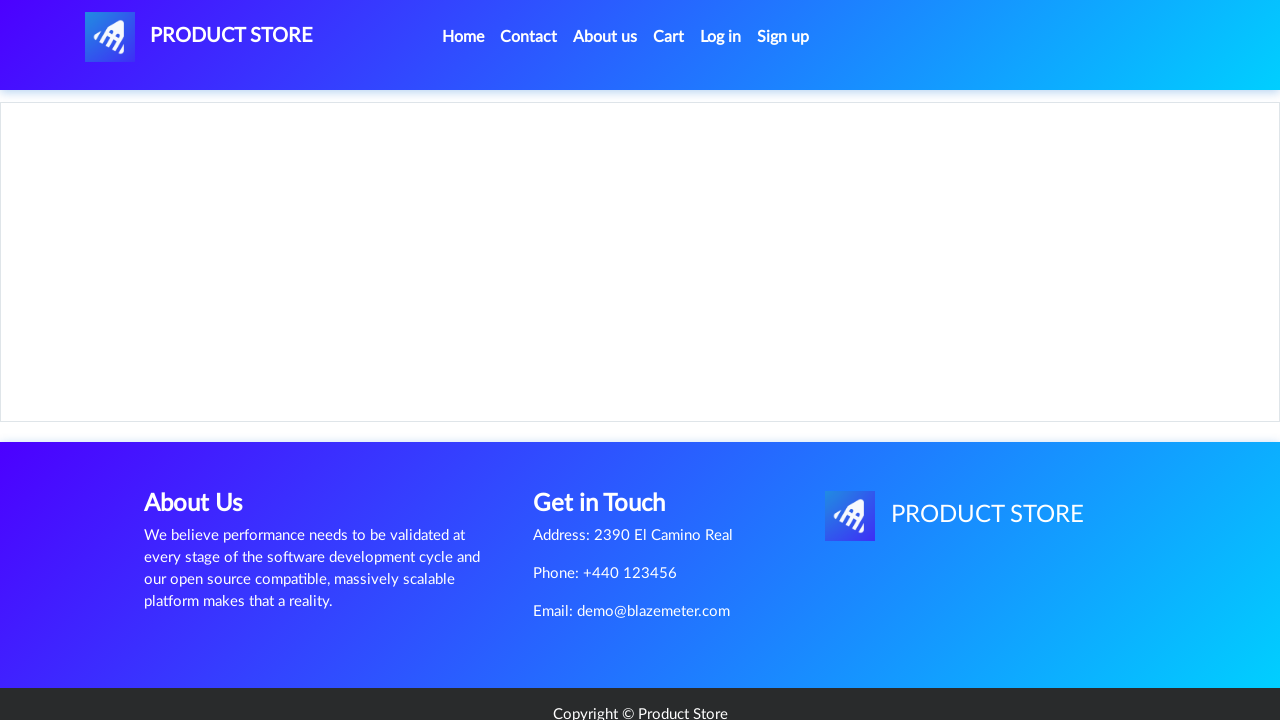

Product page loaded and product content became visible
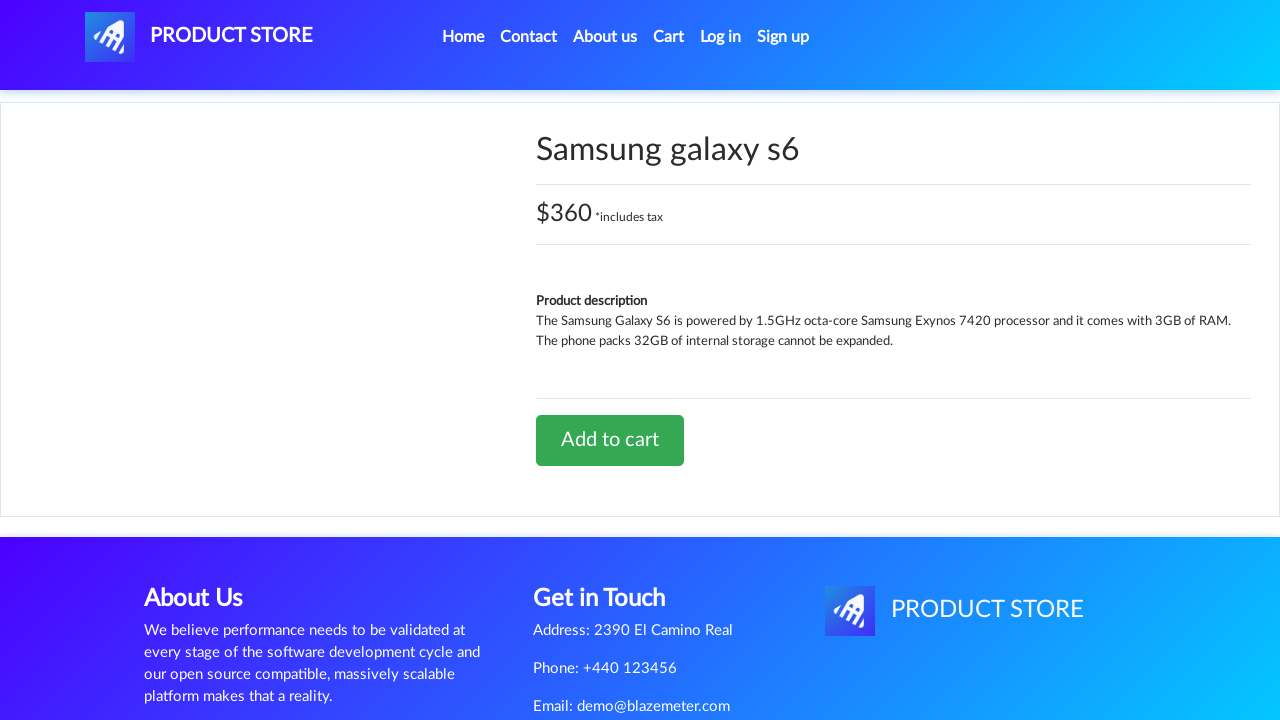

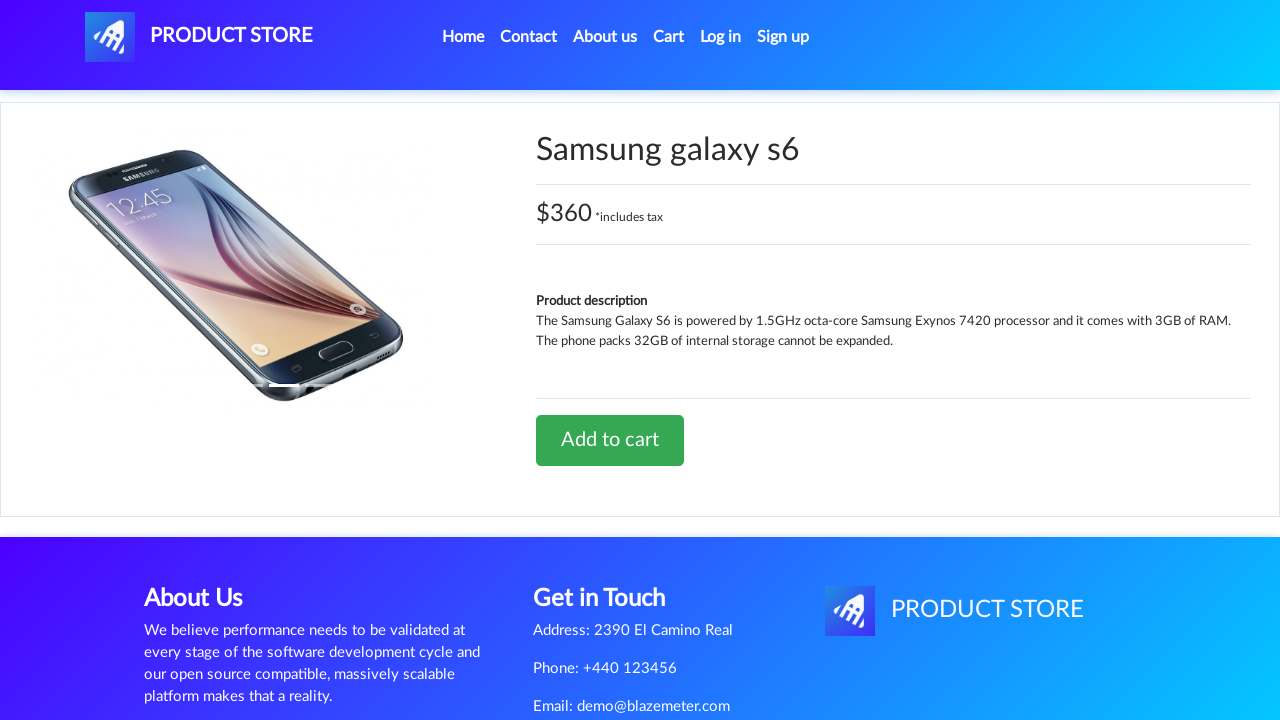